Tests iframe handling by switching to an iframe, clicking a button inside it, then switching back to the main content and clicking a menu button

Starting URL: https://w3schools.com/js/tryit.asp?filename=tryjs_myfirst

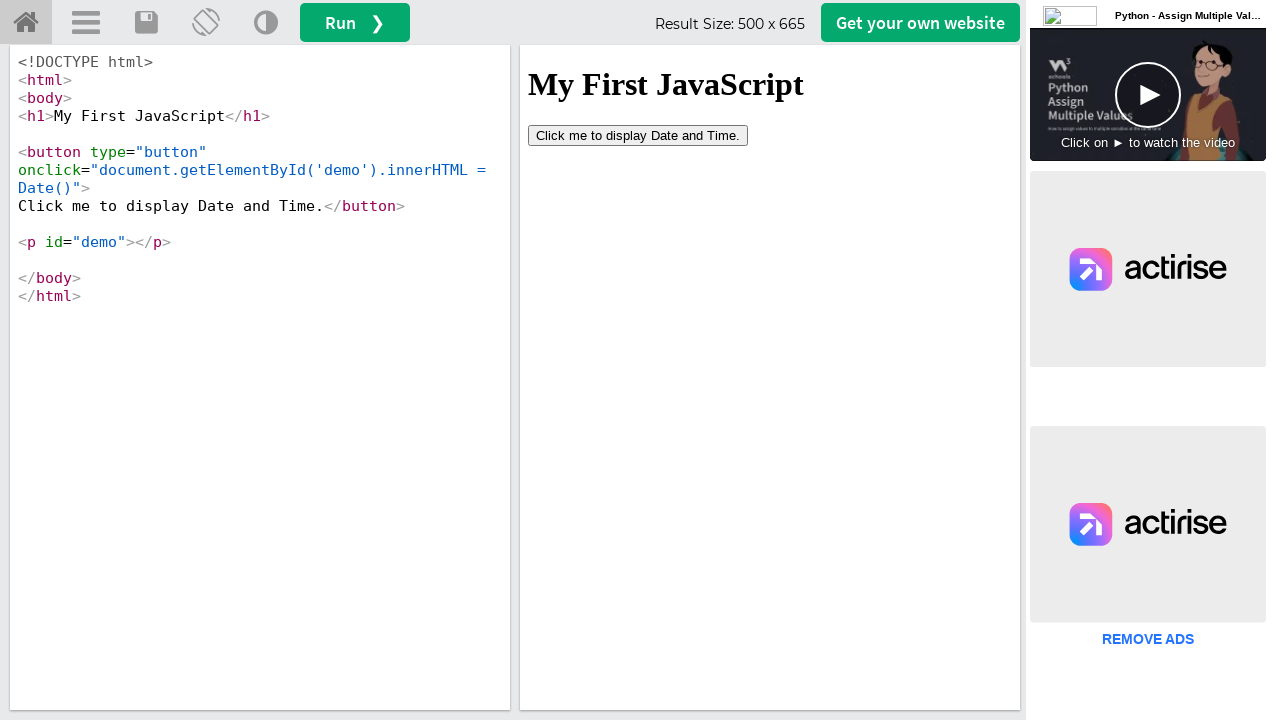

Located iframe with ID 'iframeResult'
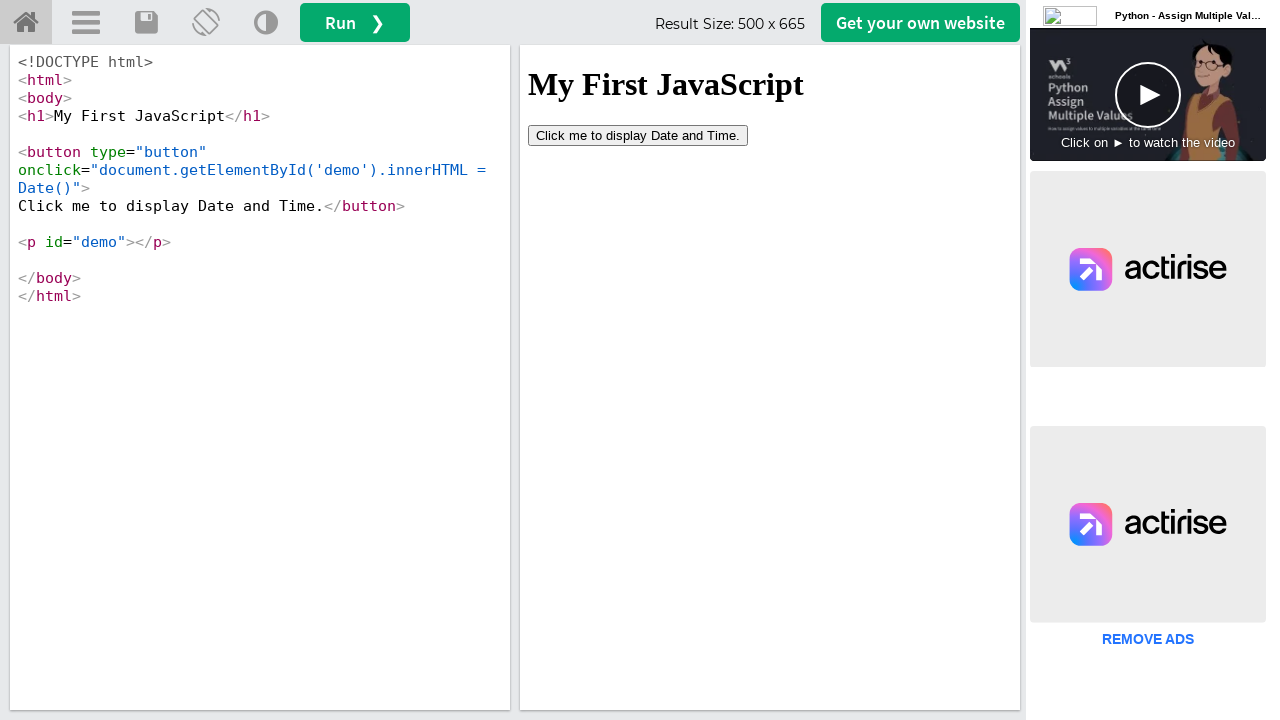

Clicked 'Click me' button inside iframe at (638, 135) on #iframeResult >> internal:control=enter-frame >> xpath=//button[contains(text(),
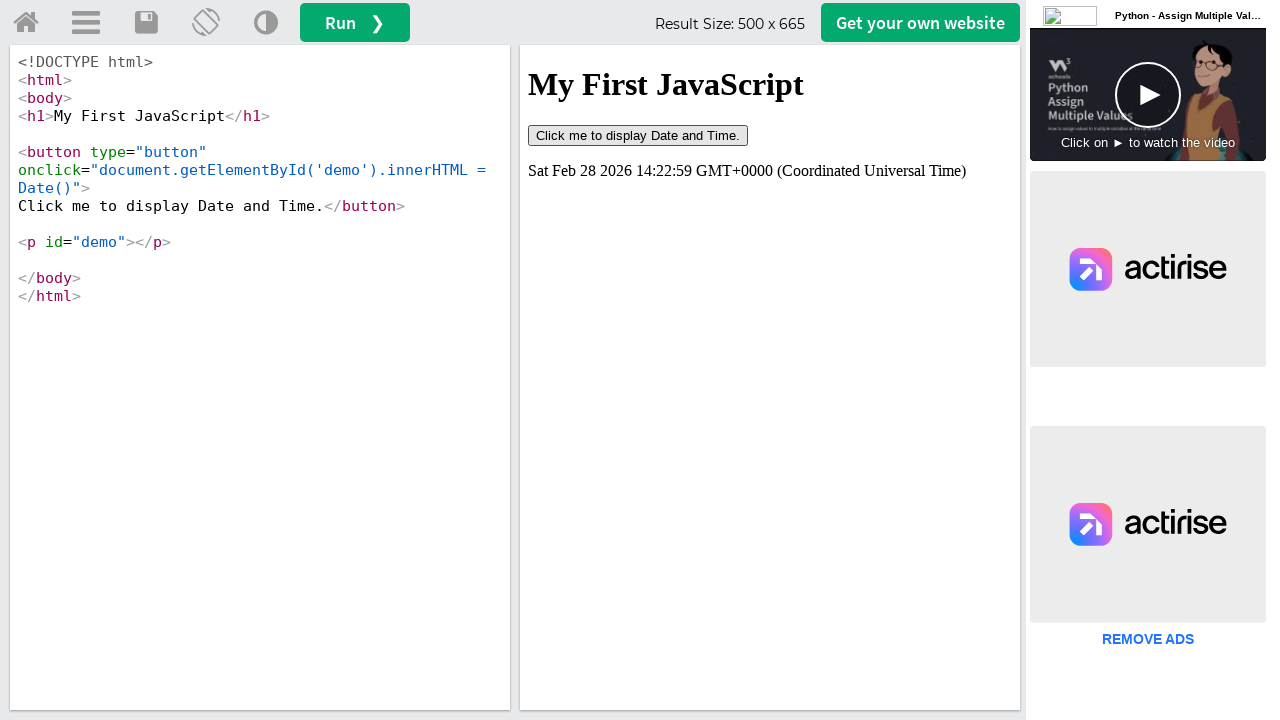

Clicked menu button in main content at (86, 23) on a#menuButton
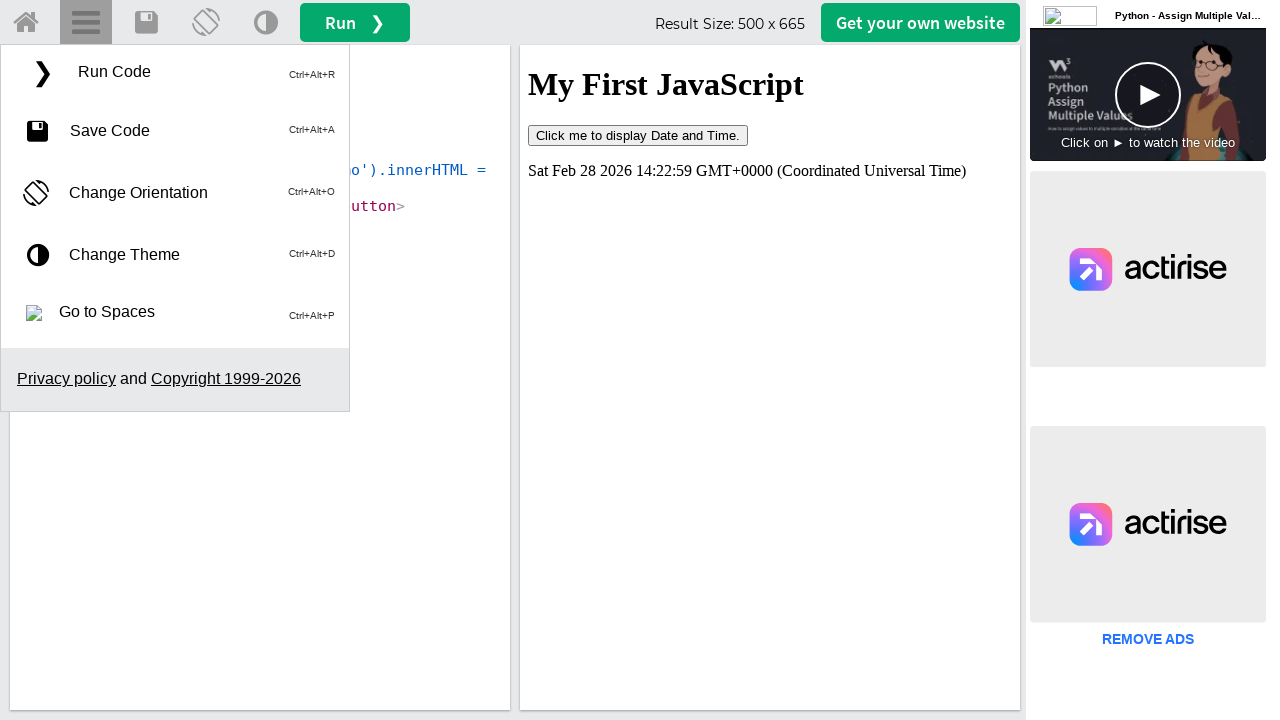

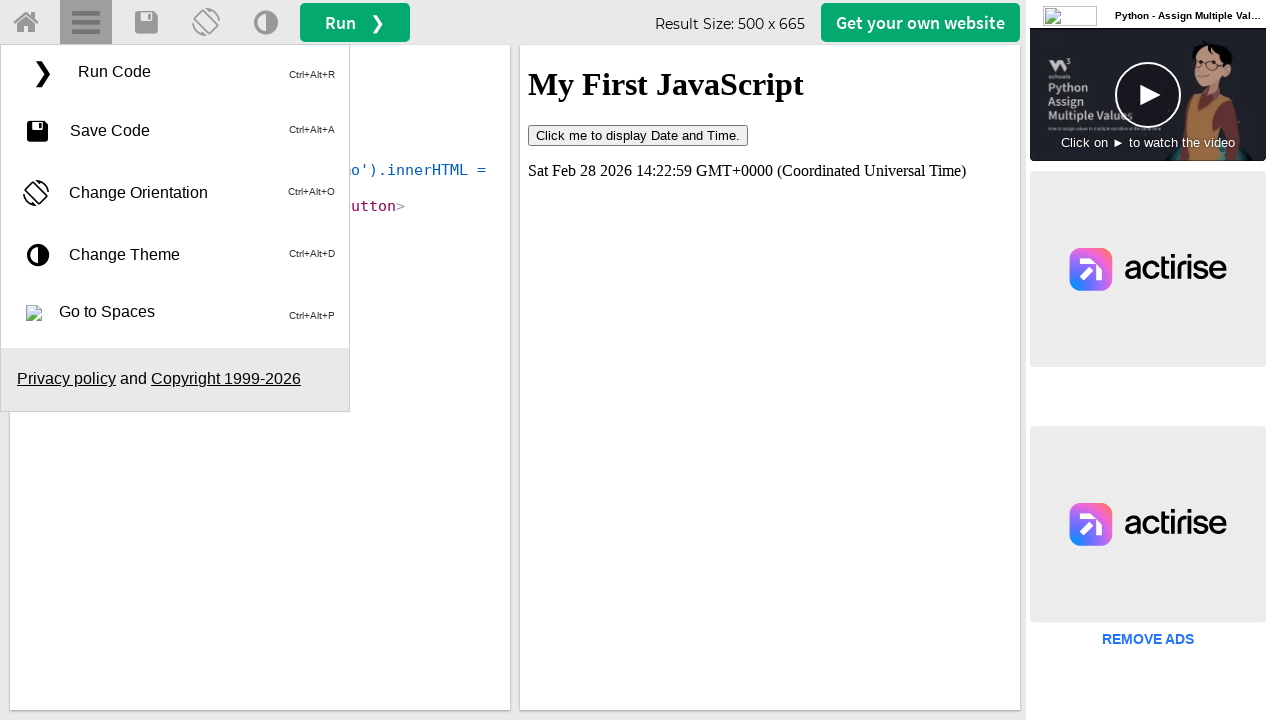